Tests browser alert handling by clicking a button that triggers an alert and then accepting/dismissing the alert dialog

Starting URL: https://formy-project.herokuapp.com/switch-window

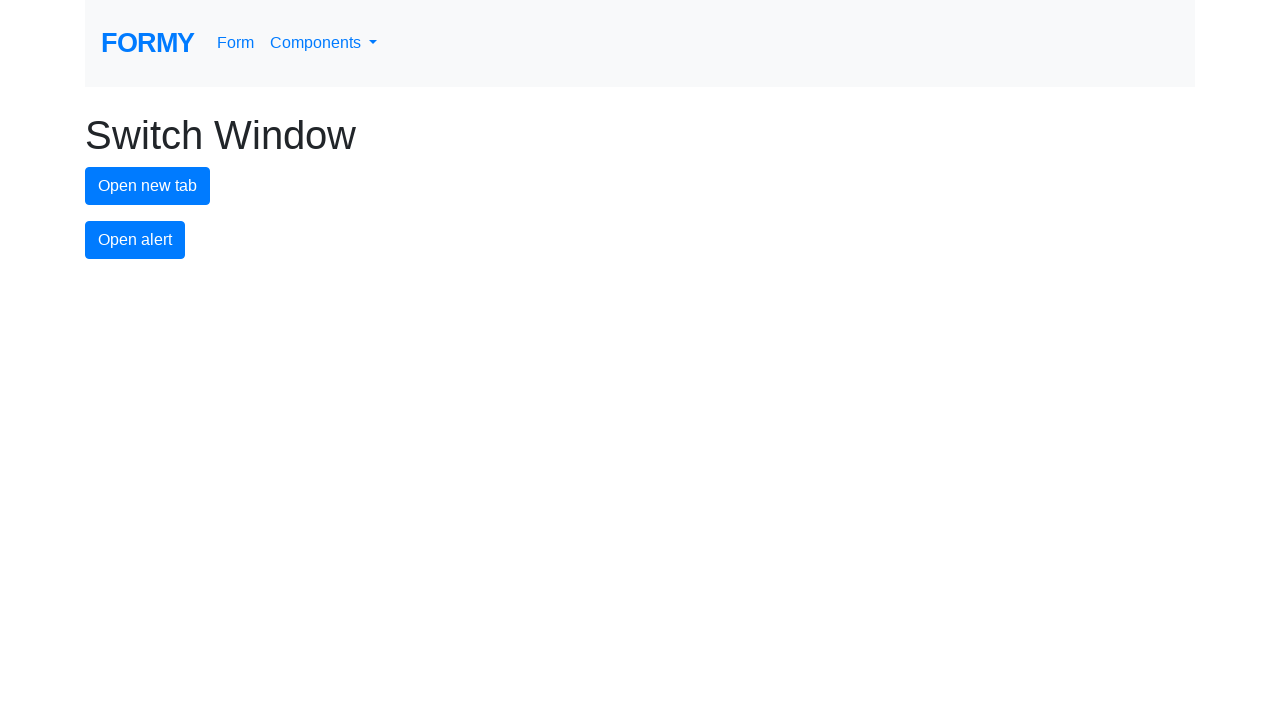

Set up dialog handler to automatically accept alerts
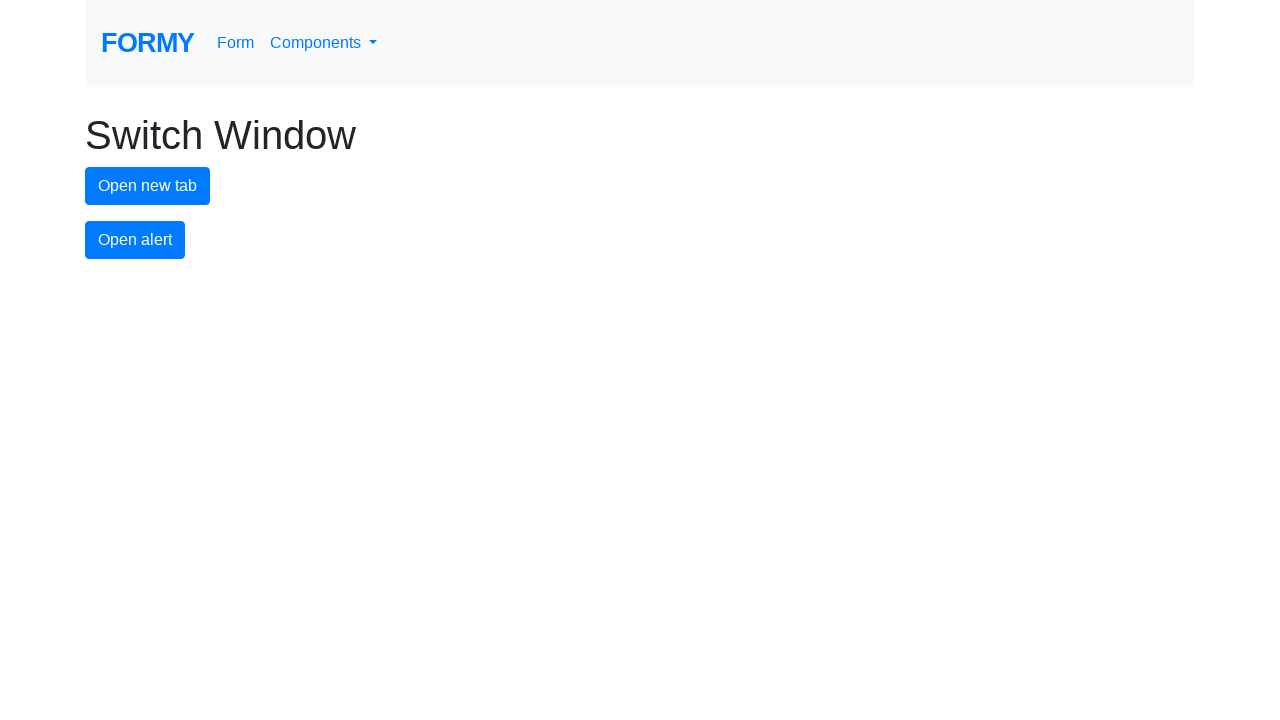

Clicked alert button to trigger JavaScript alert at (135, 240) on #alert-button
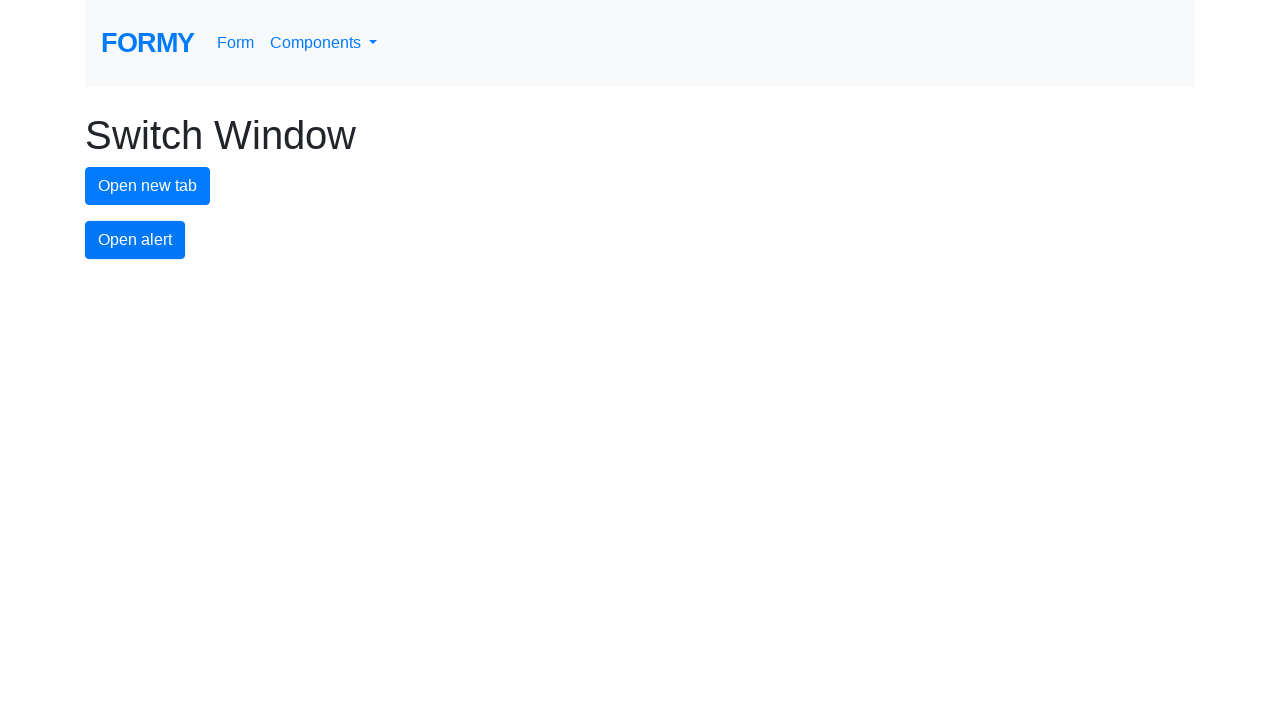

Waited 500ms for alert handling to complete
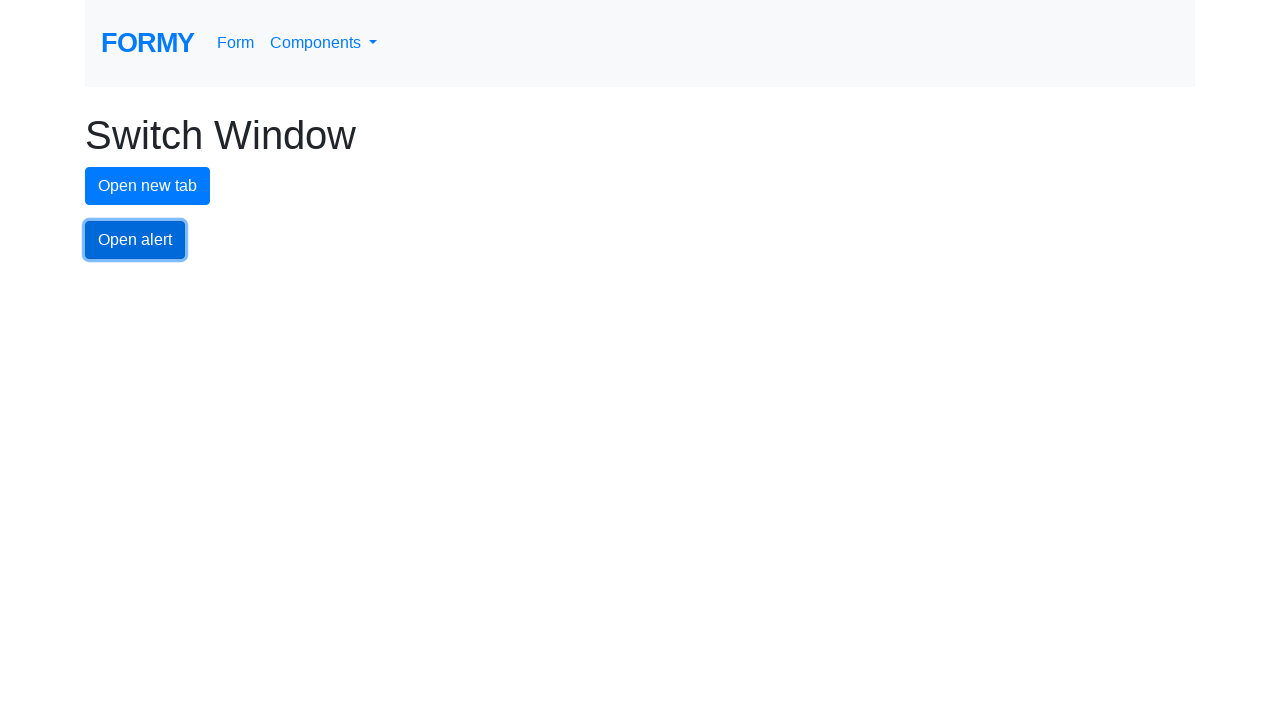

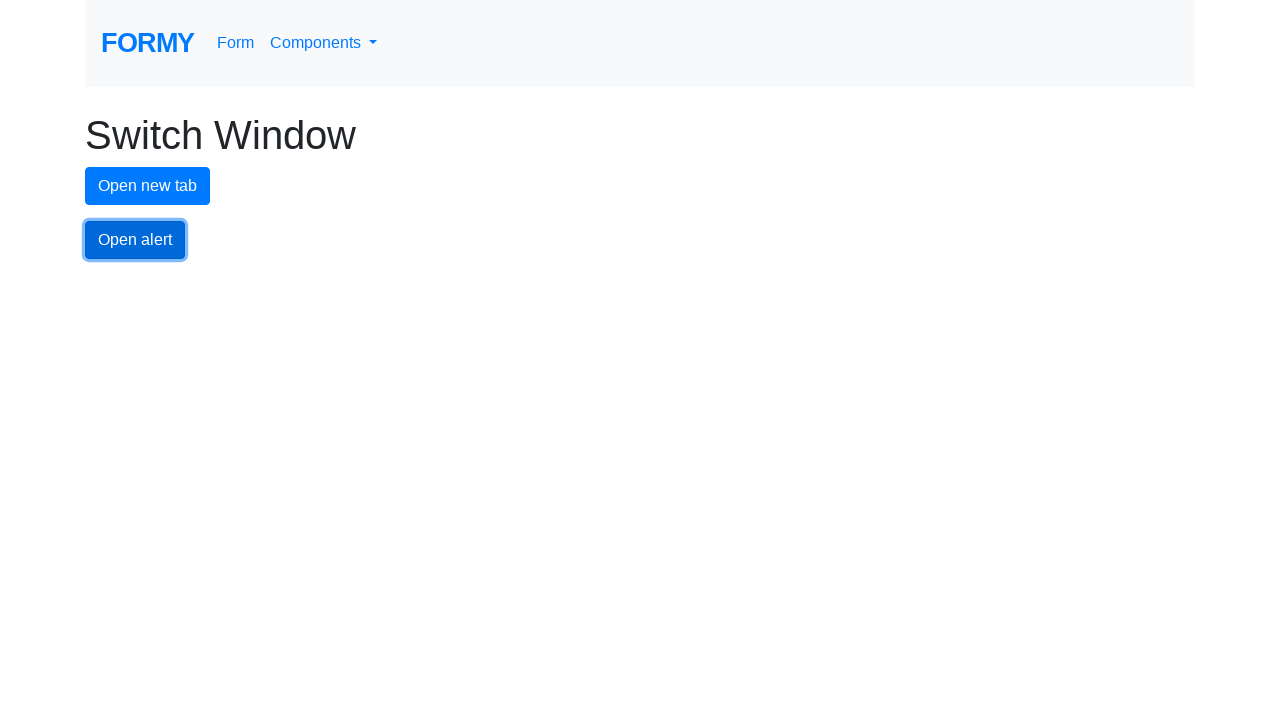